Tests iframe functionality by switching to a single iframe, typing text into an input field inside the iframe, and verifying the input value

Starting URL: http://demo.automationtesting.in/Frames.html

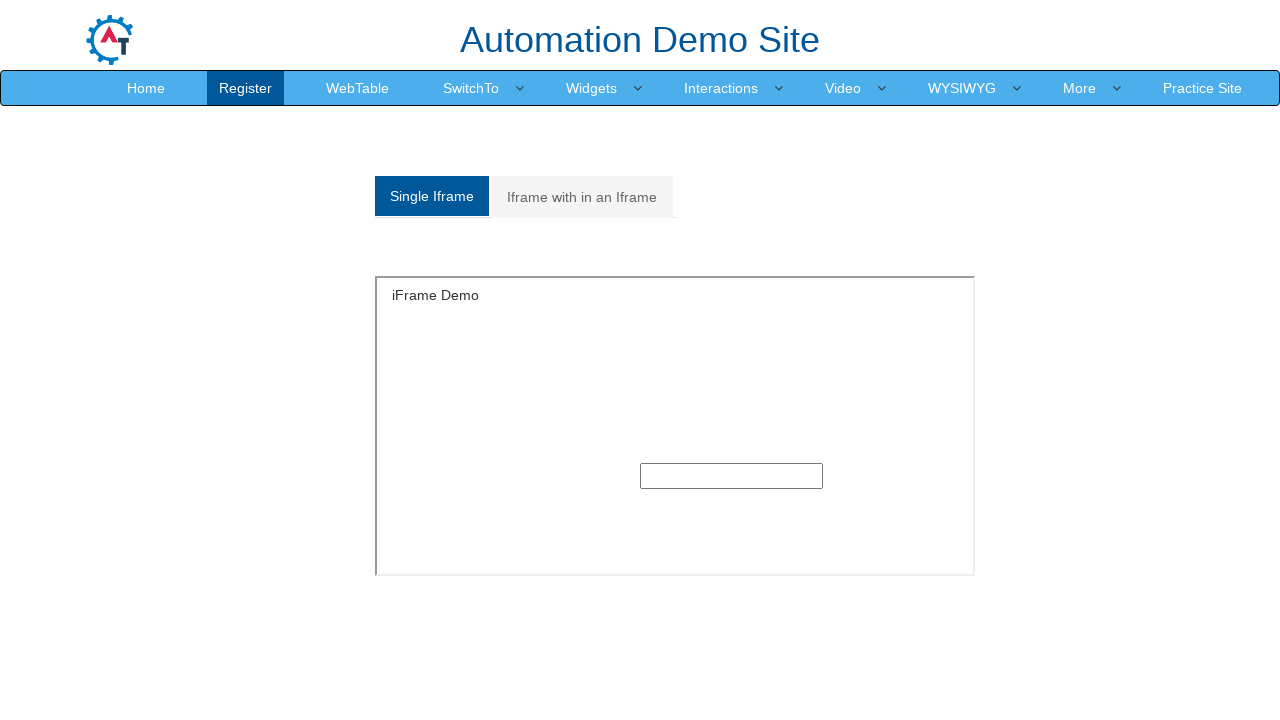

Located iframe with name 'SingleFrame'
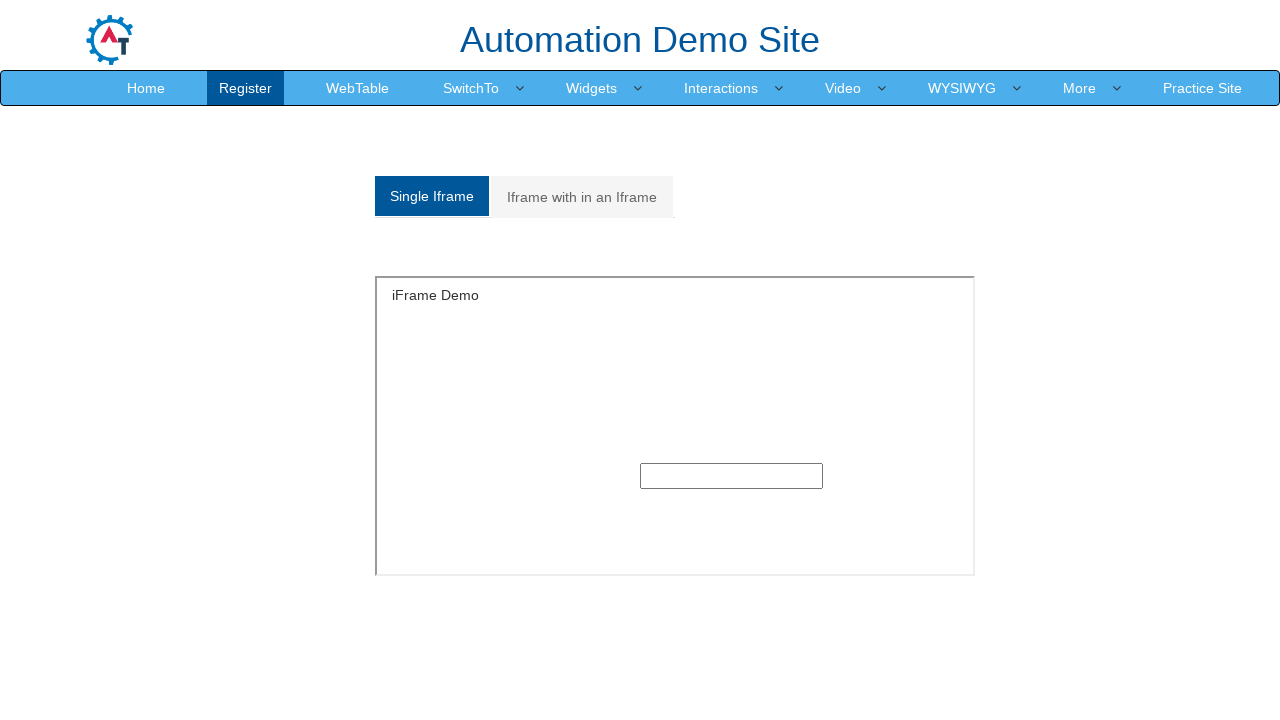

Filled input field inside iframe with text 'I am inside an iFrame' on iframe[name='SingleFrame'] >> internal:control=enter-frame >> input
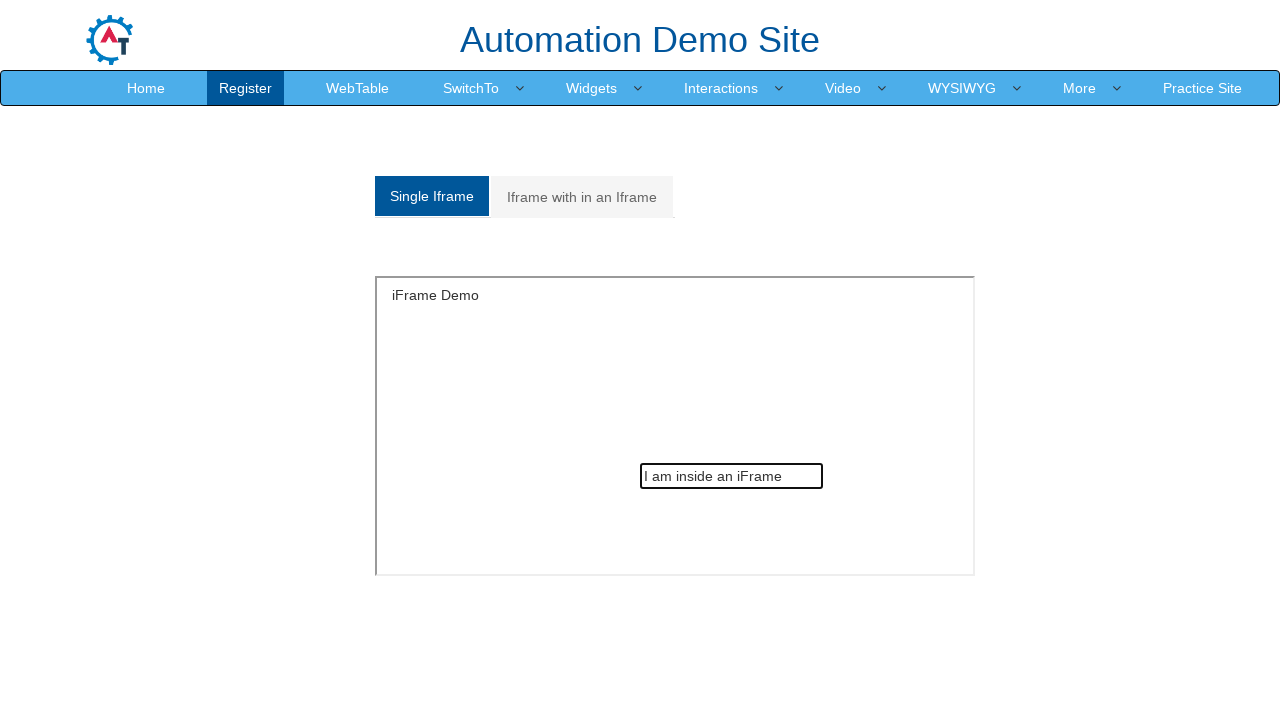

Retrieved input value from iframe input field
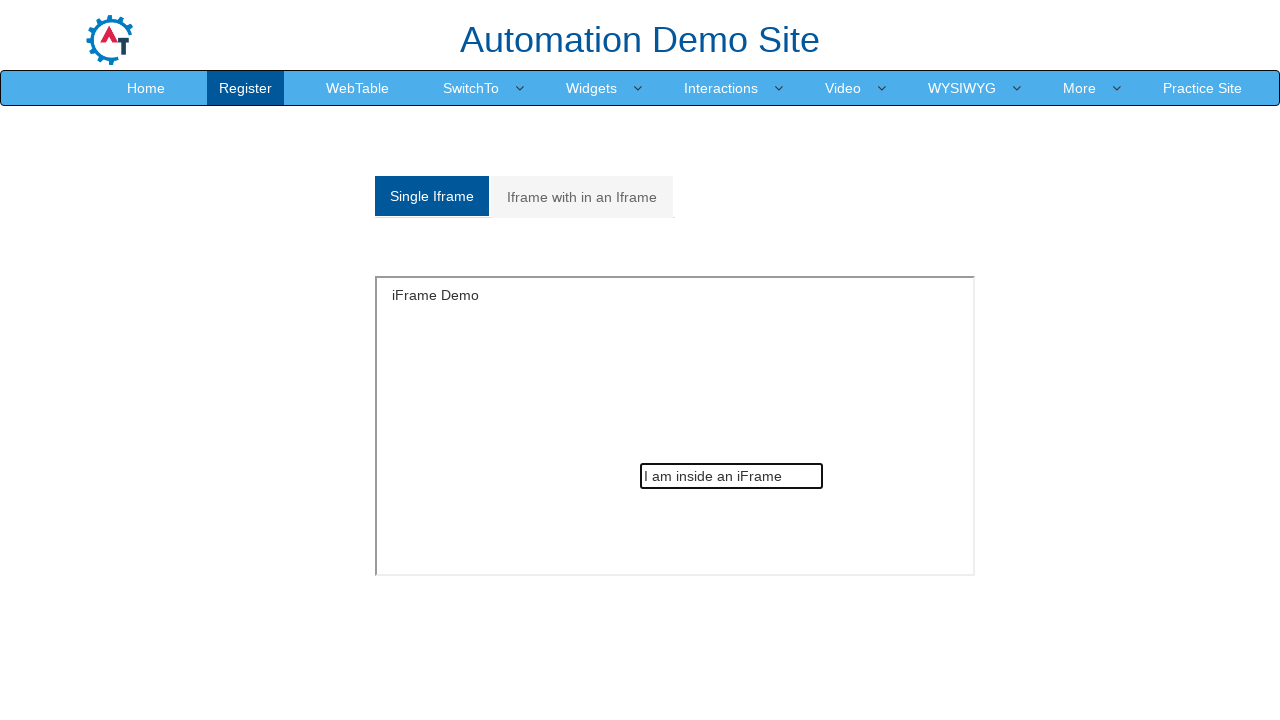

Verified input value matches expected text 'I am inside an iFrame'
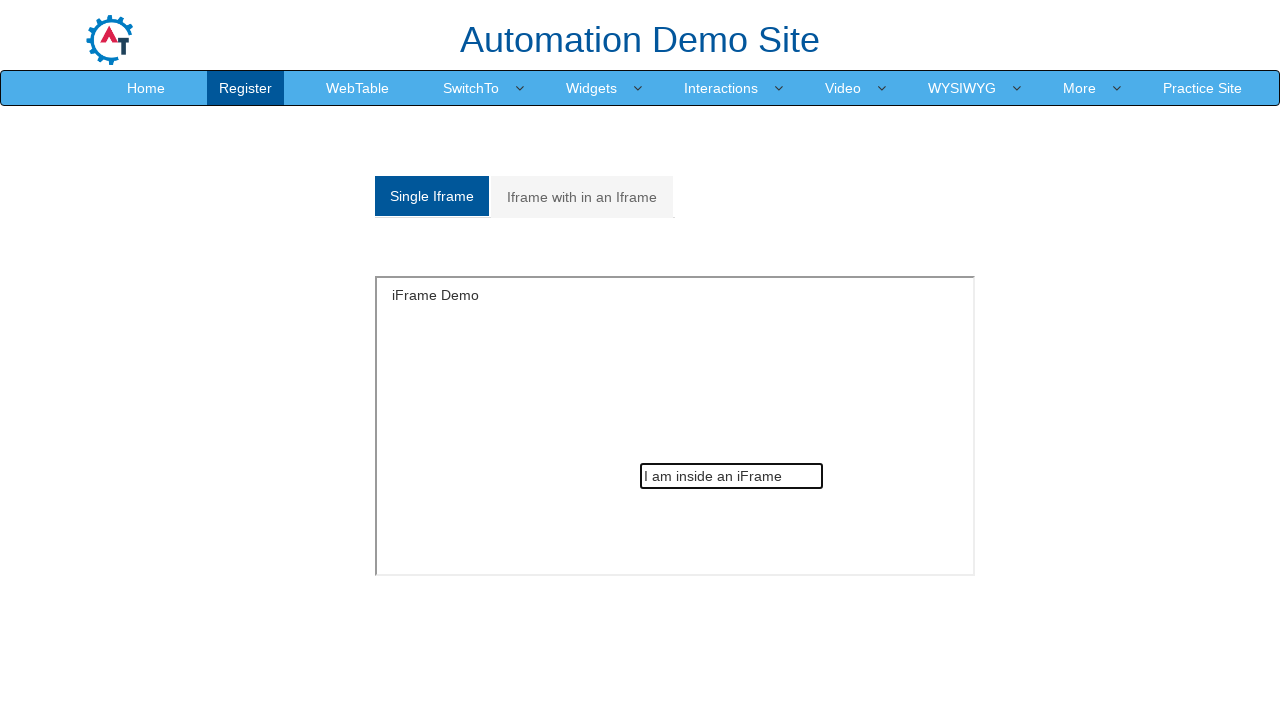

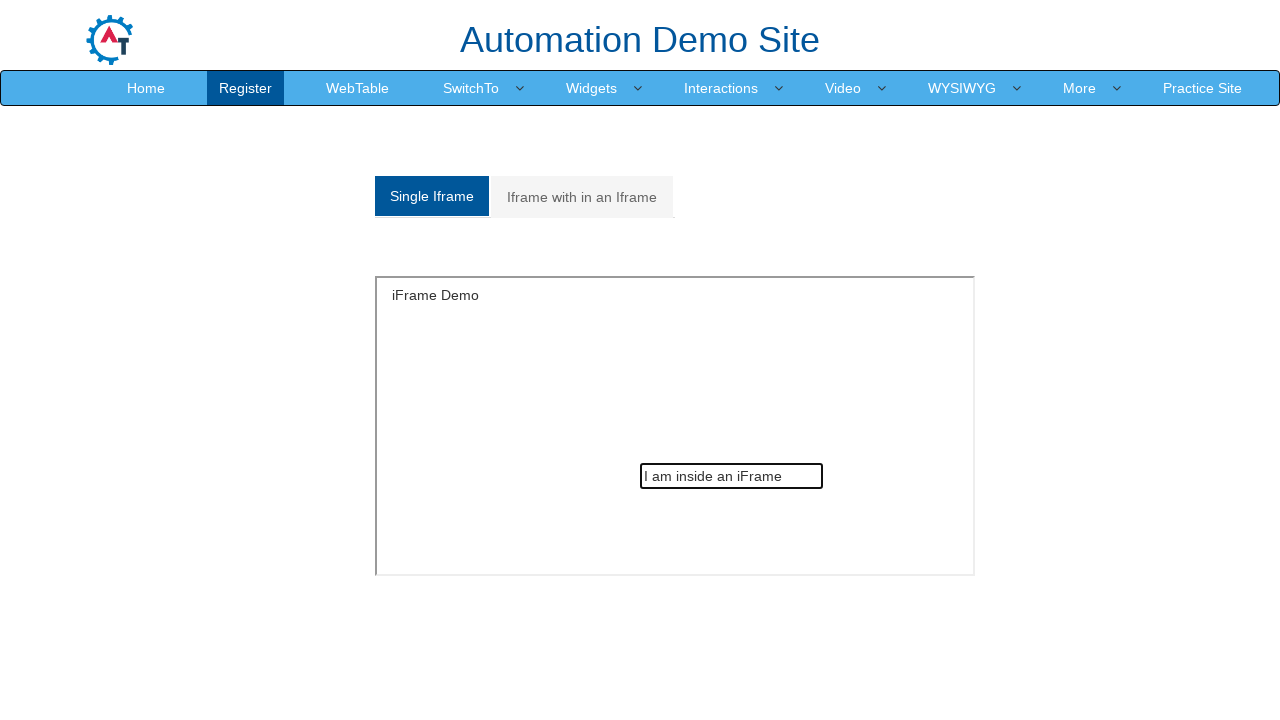